Tests right-click context menu functionality, handles JavaScript alert, and navigates to a new tab to verify content

Starting URL: https://the-internet.herokuapp.com/context_menu

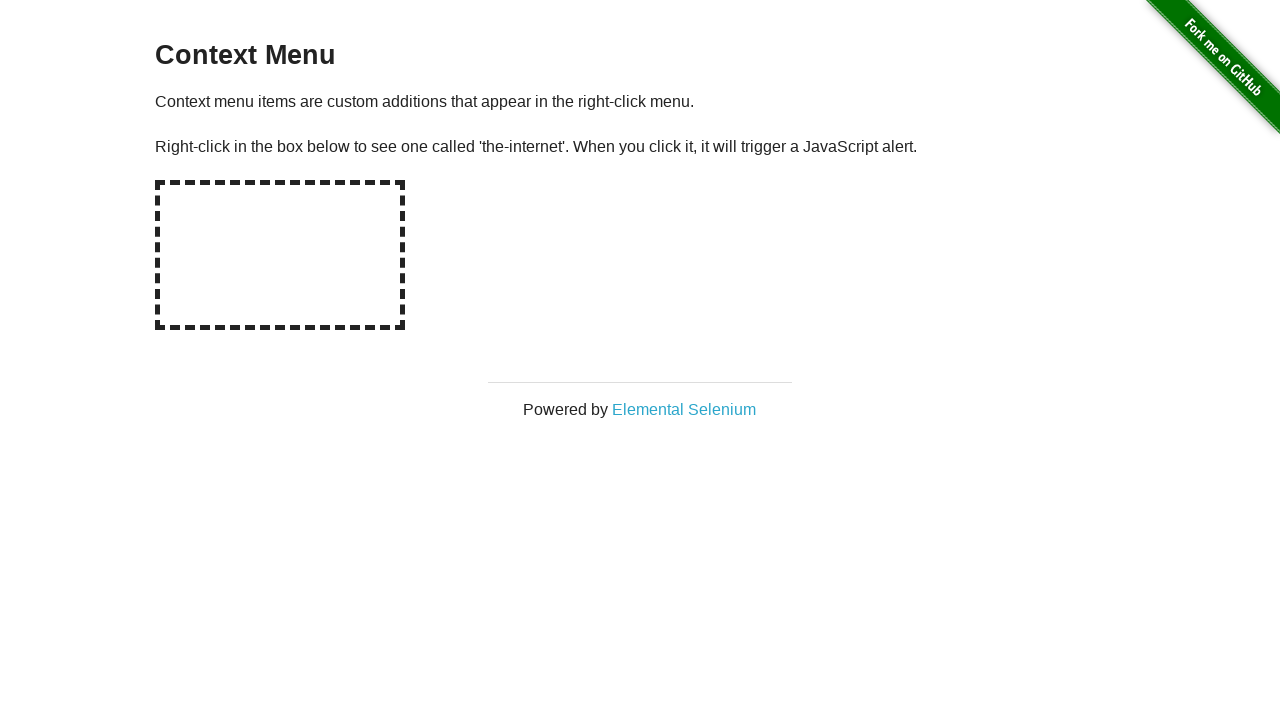

Located the dashed box element for right-click action
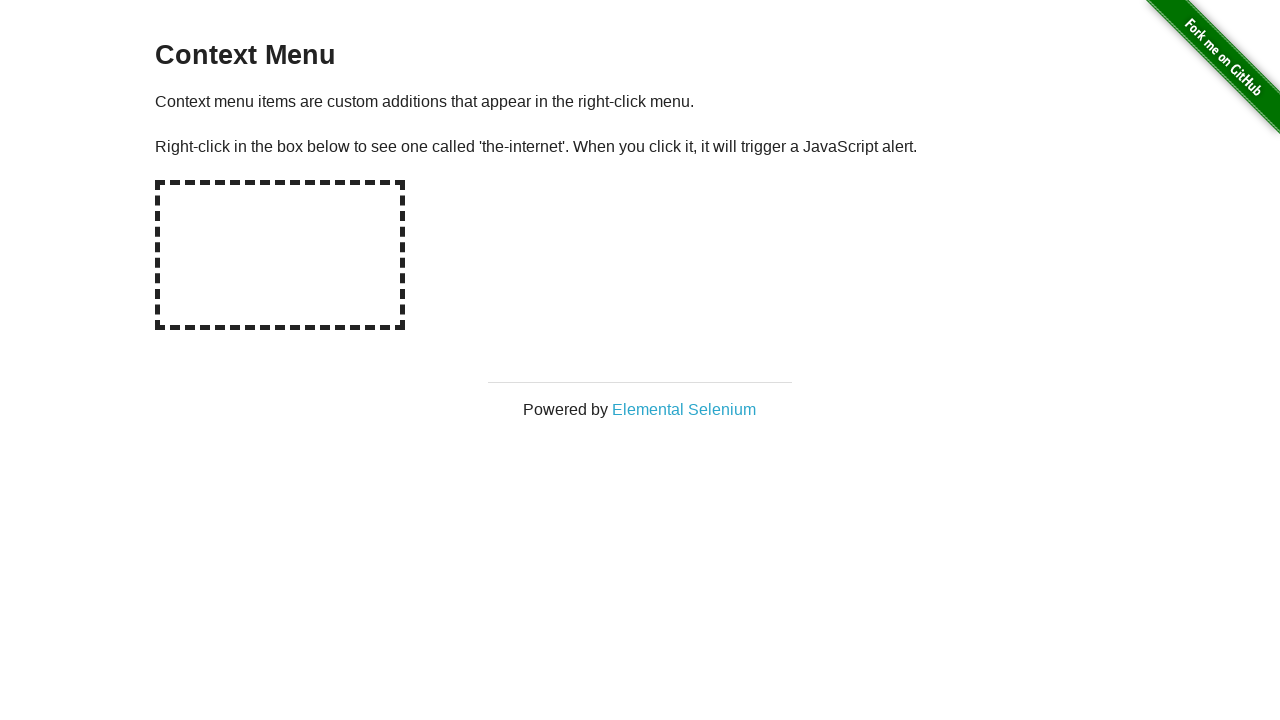

Right-clicked on the dashed box to open context menu at (280, 255) on div#hot-spot
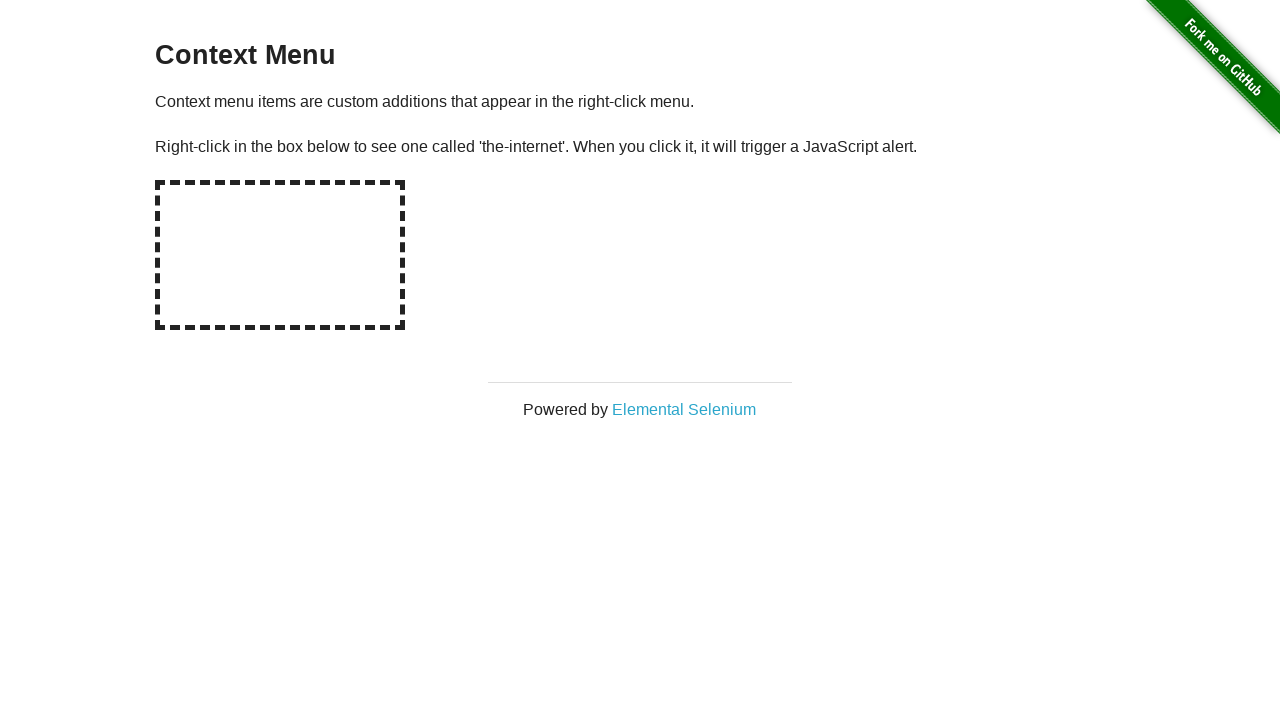

Set up handler to accept JavaScript alerts
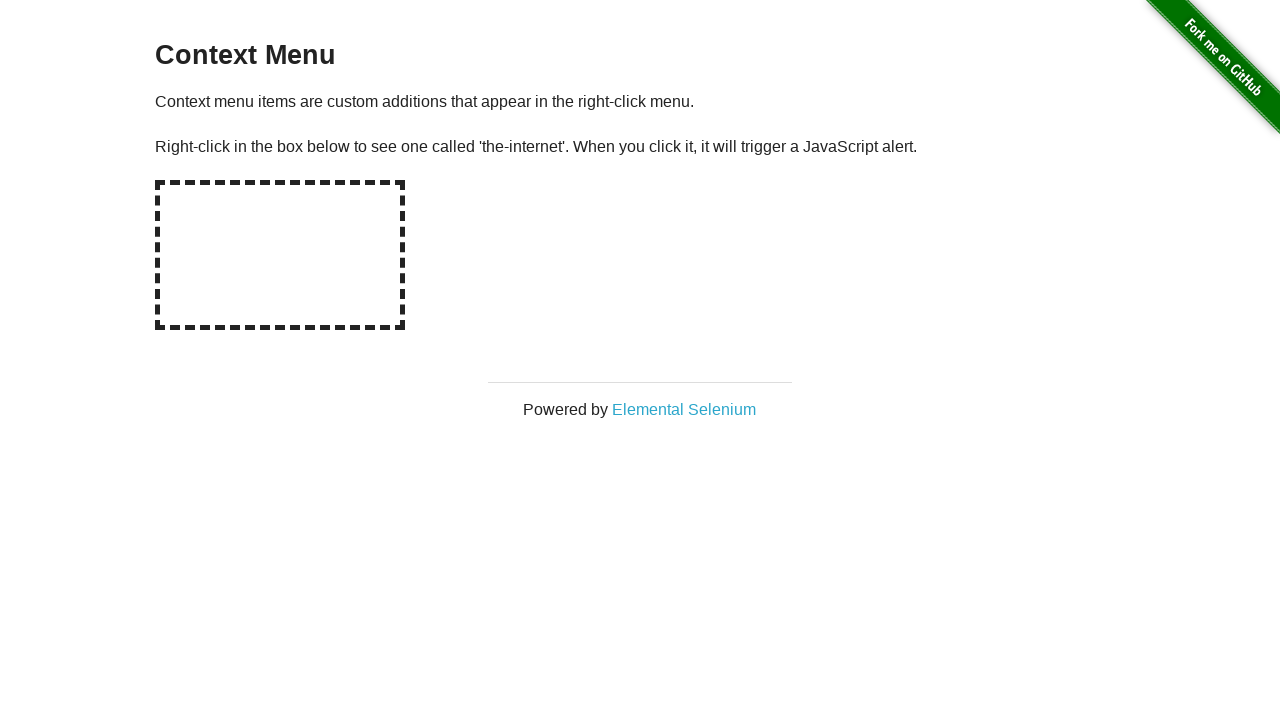

Clicked on Elemental Selenium link to open in new tab at (684, 409) on a[target='_blank']
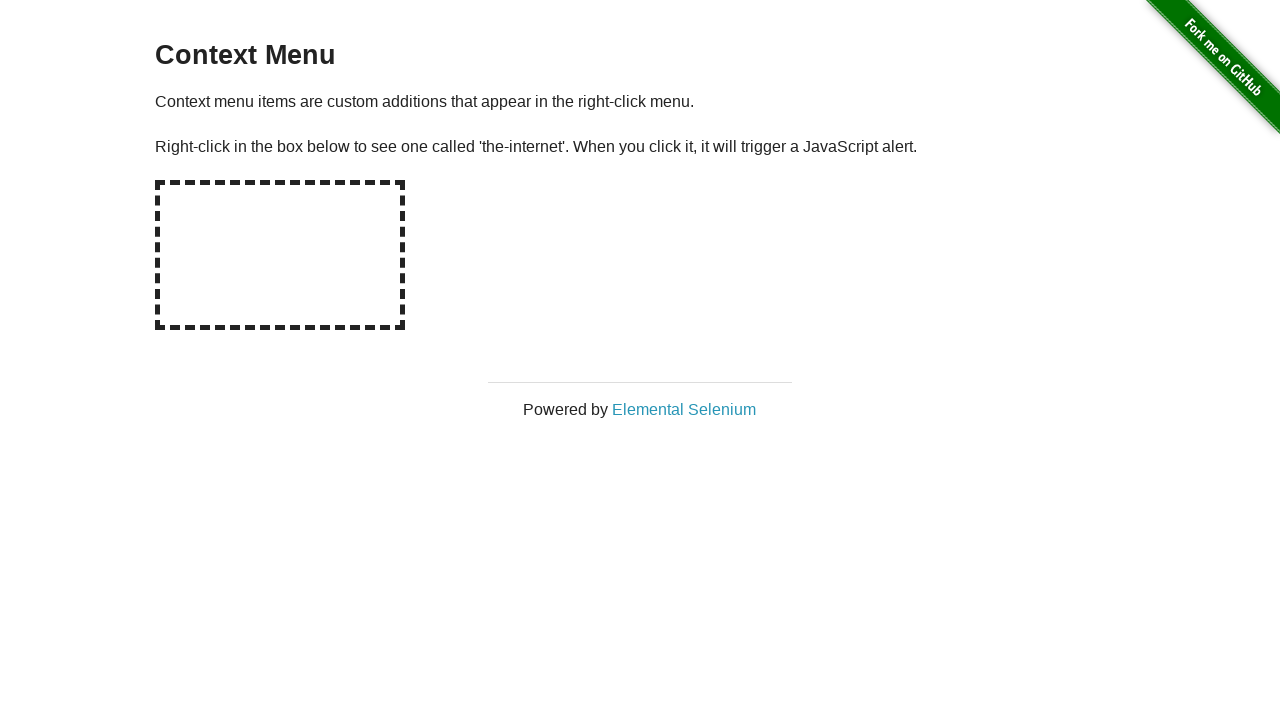

Captured the new page object from context
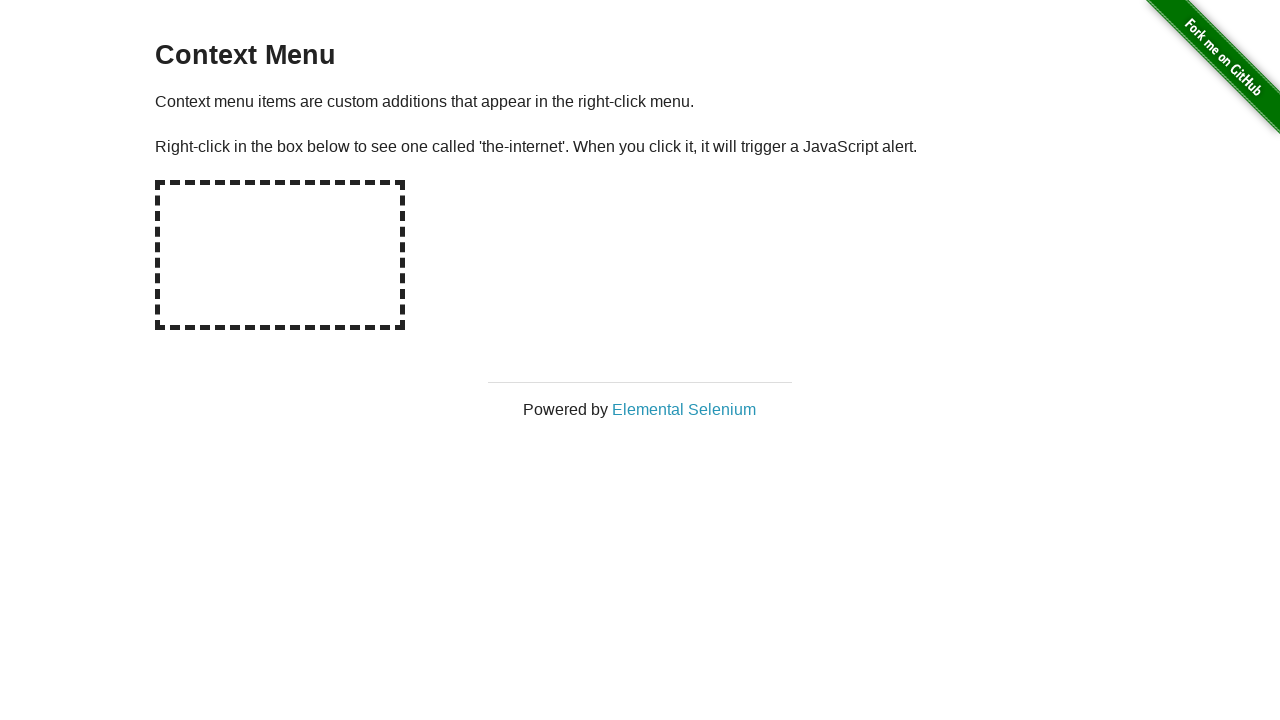

Waited for new page to fully load
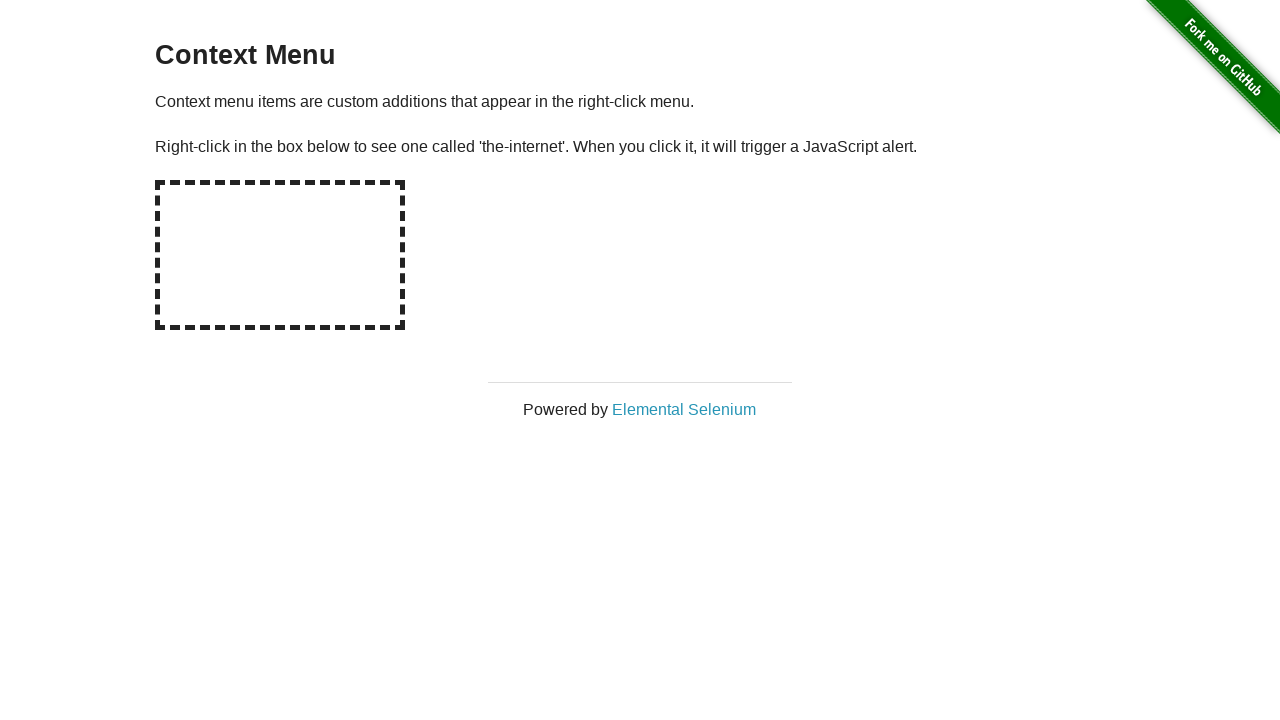

Retrieved h1 text content: 'Elemental Selenium'
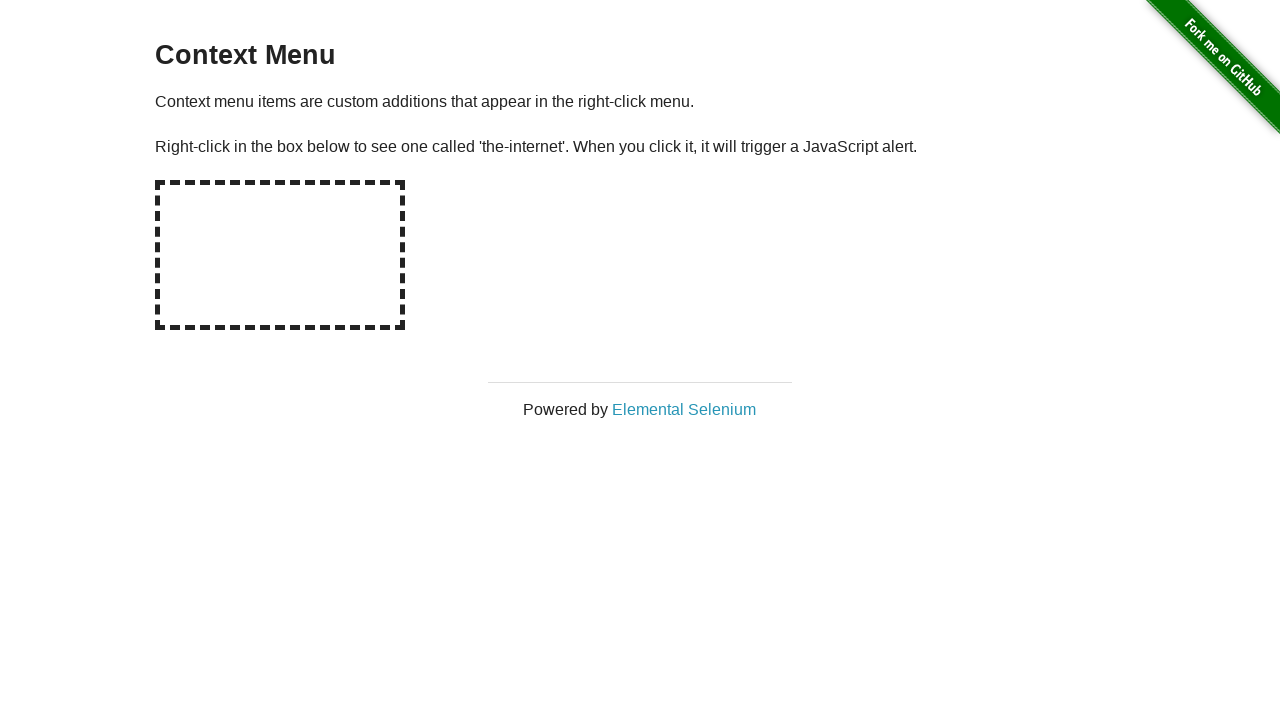

Verified h1 text content equals 'Elemental Selenium'
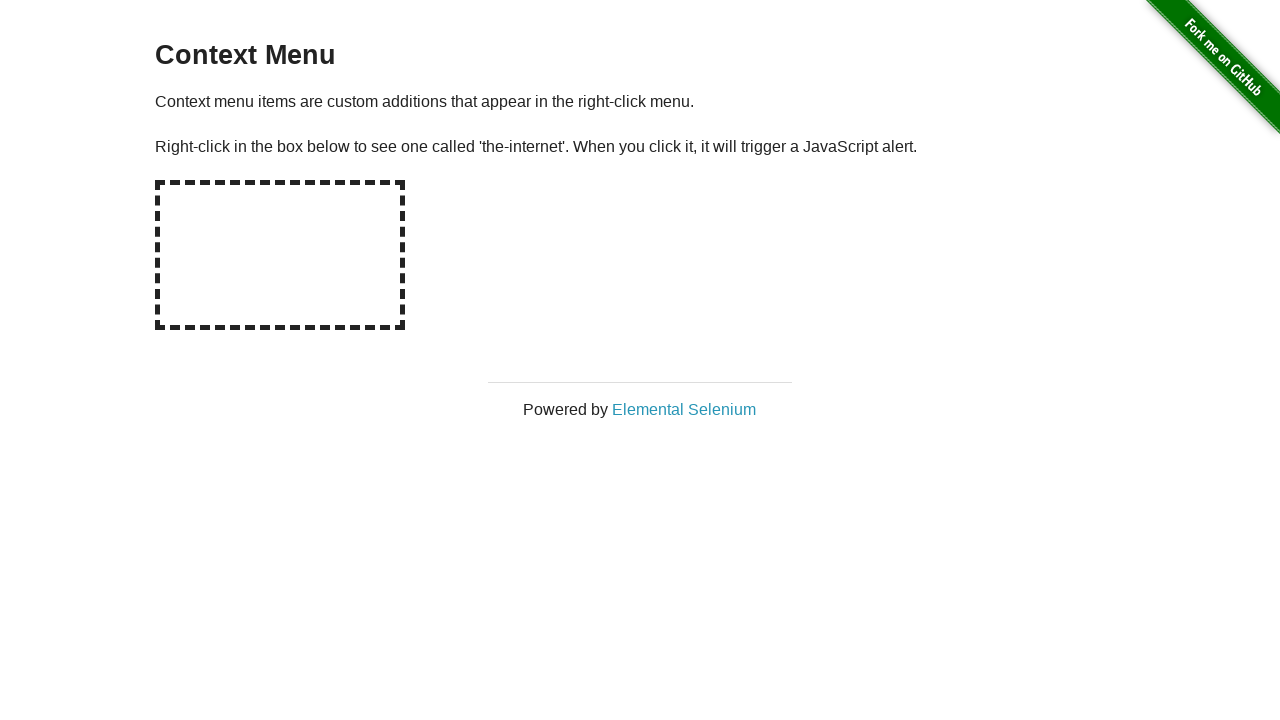

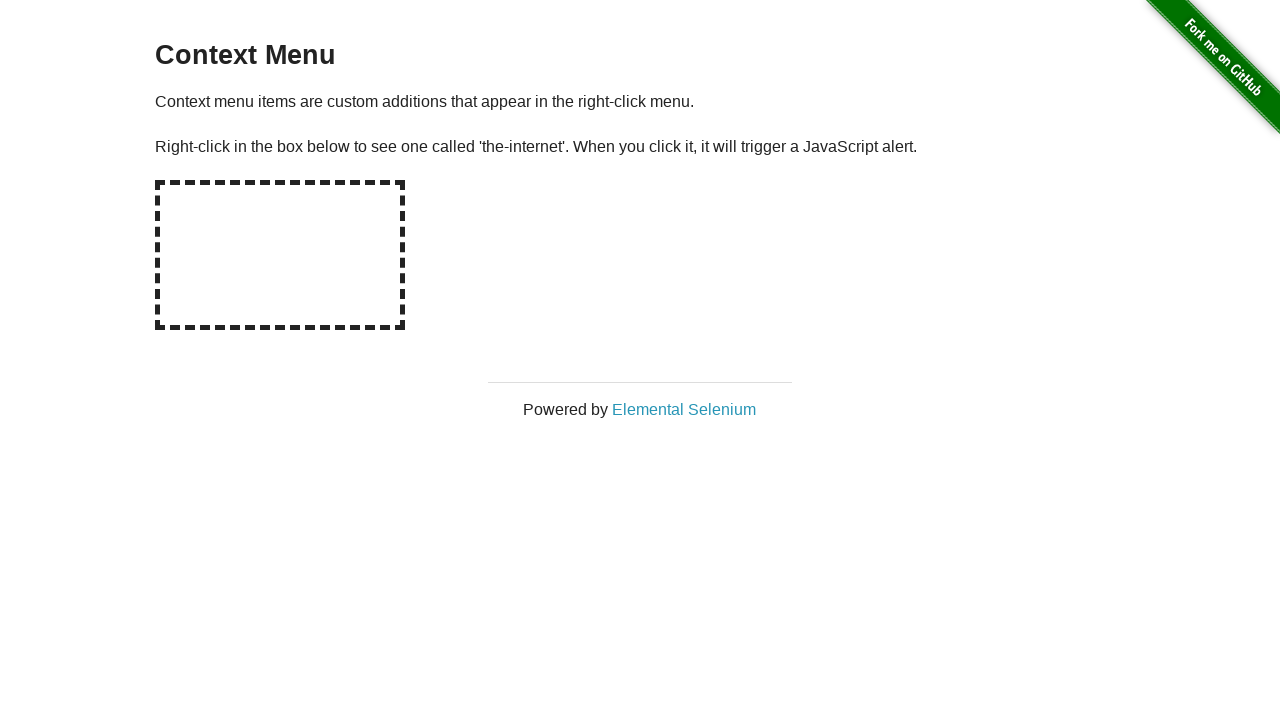